Tests that signup fails when username is less than 3 characters, verifying the appropriate error message is displayed

Starting URL: https://selenium-blog.herokuapp.com/

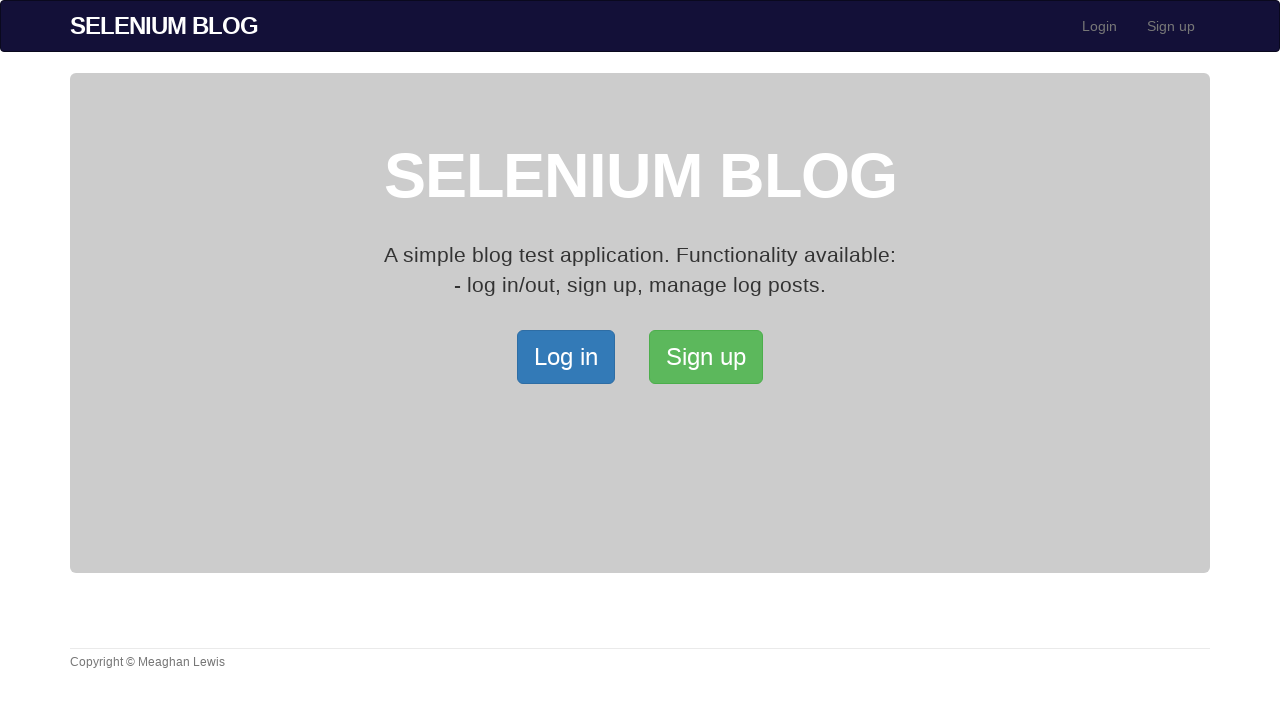

Clicked SignUp button at (706, 357) on xpath=/html/body/div[2]/div/a[2]
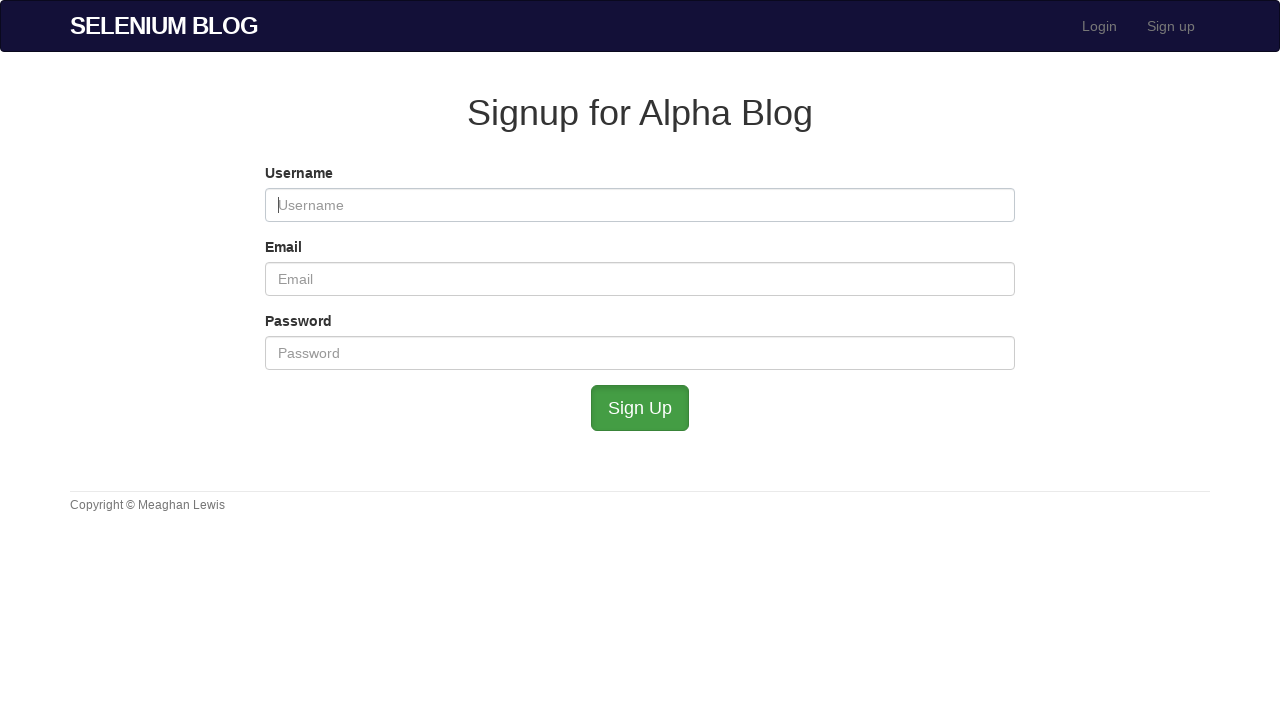

Filled username field with 'ab' (less than 3 characters) on #user_username
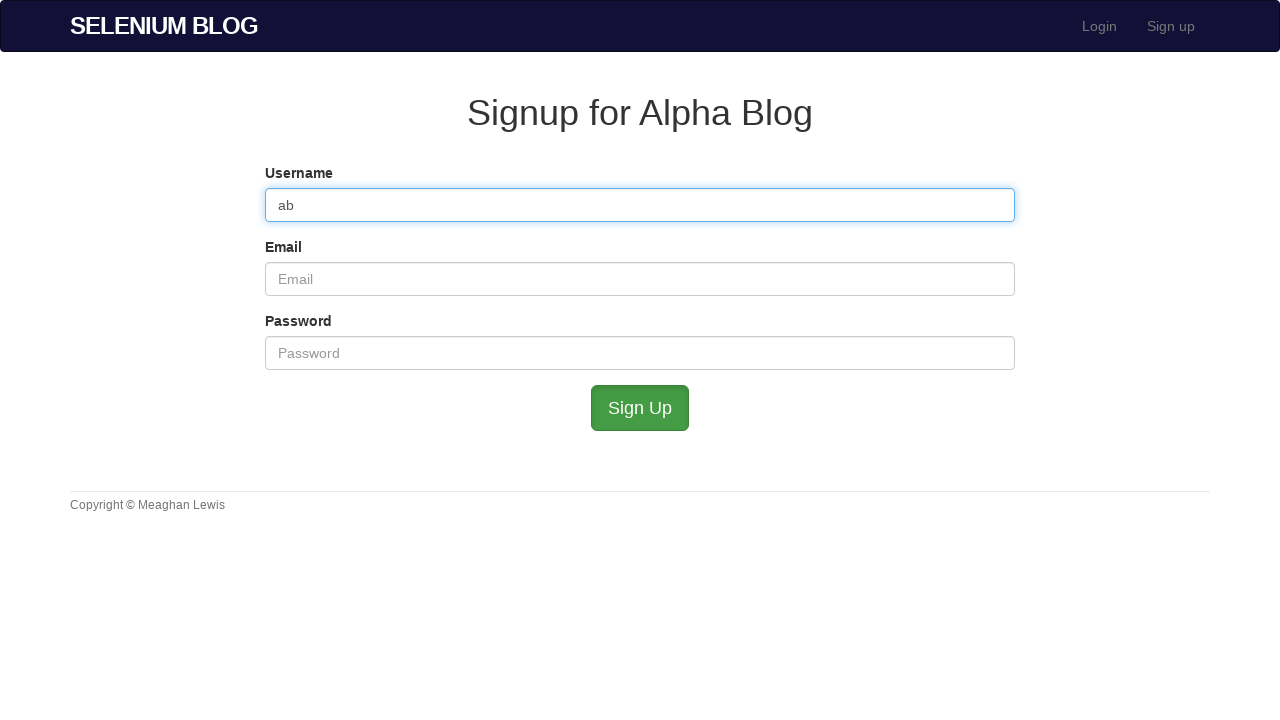

Filled email field with 'shortuser@example.com' on #user_email
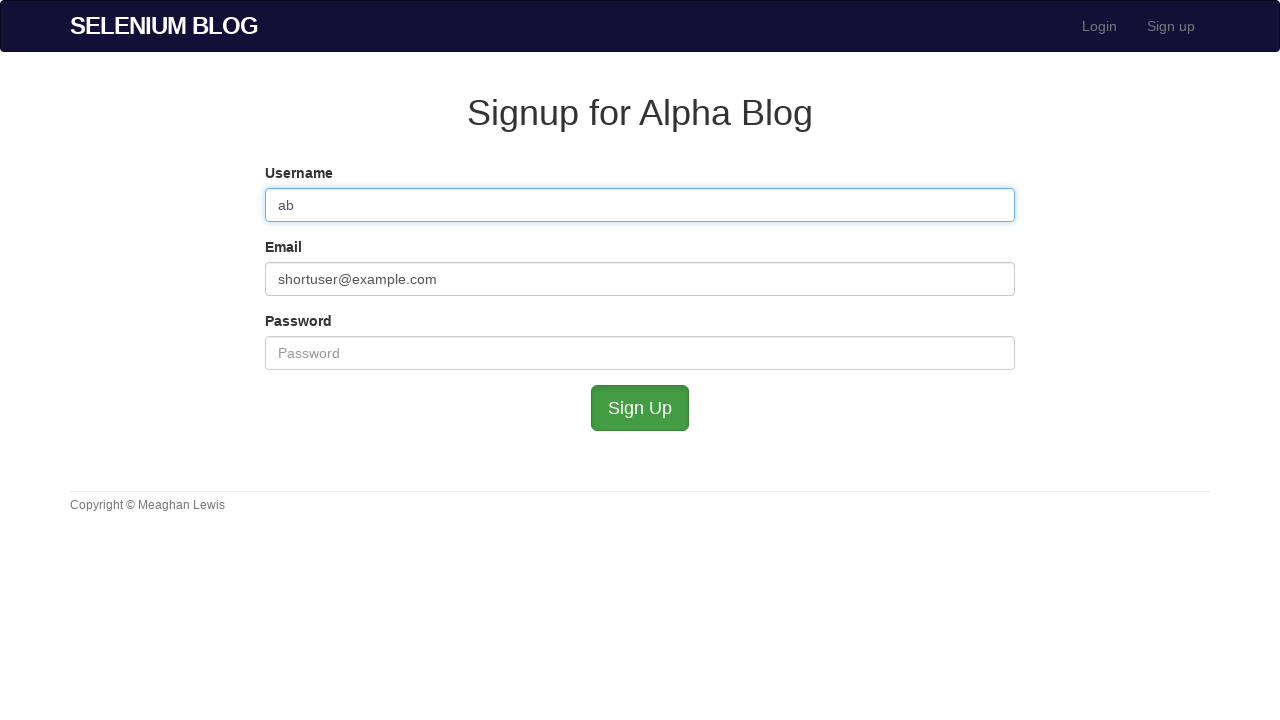

Filled password field with 'Password123' on #user_password
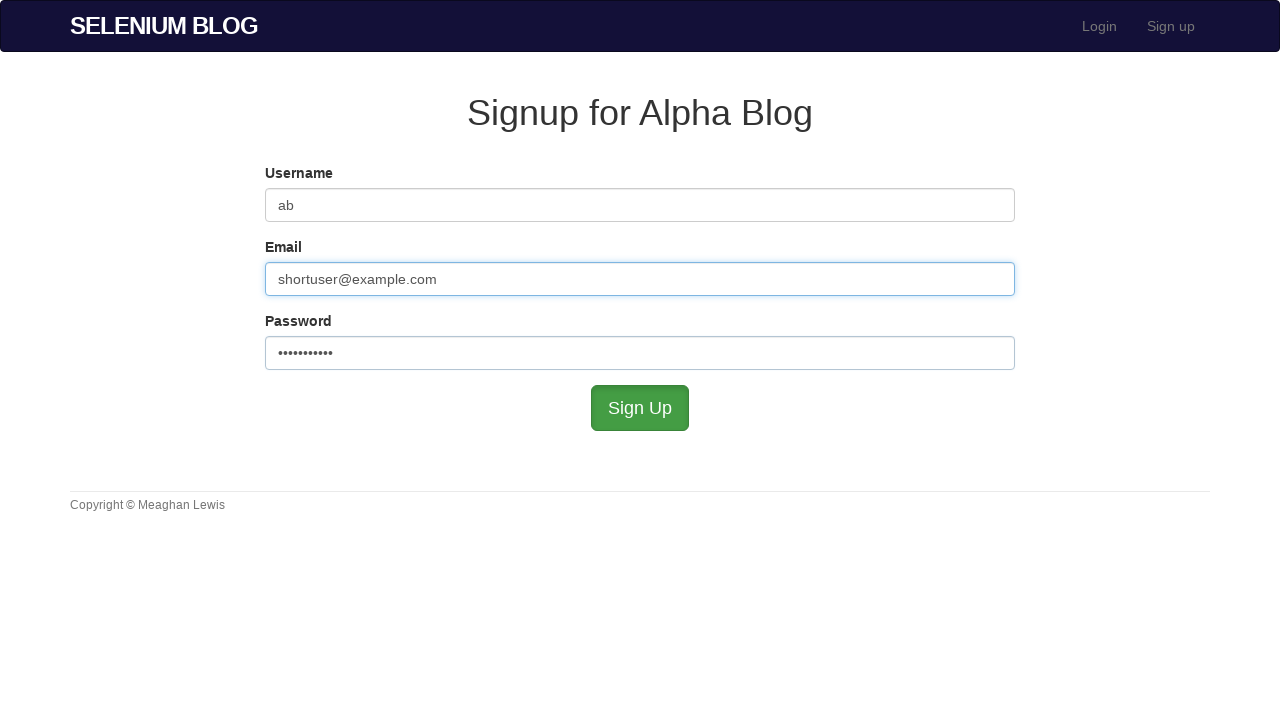

Clicked signup form submit button at (640, 408) on xpath=//*[@id='submit']
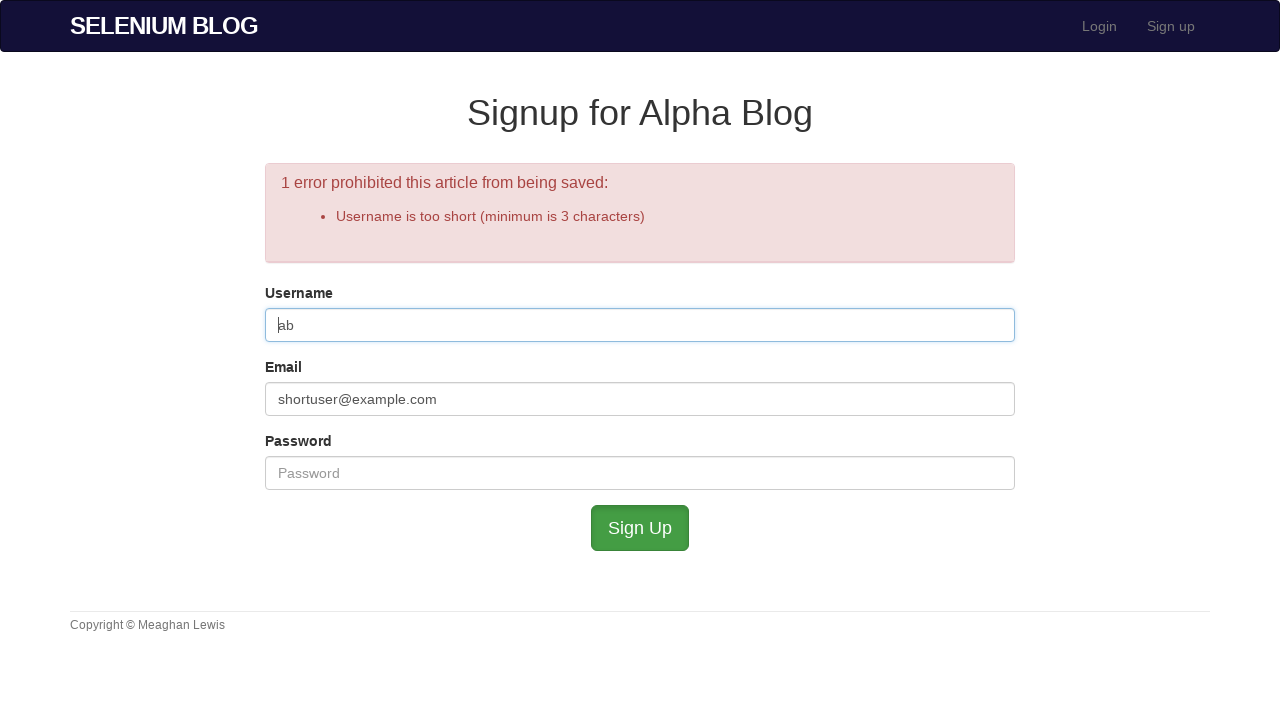

Error message panel appeared, verifying username validation error is displayed
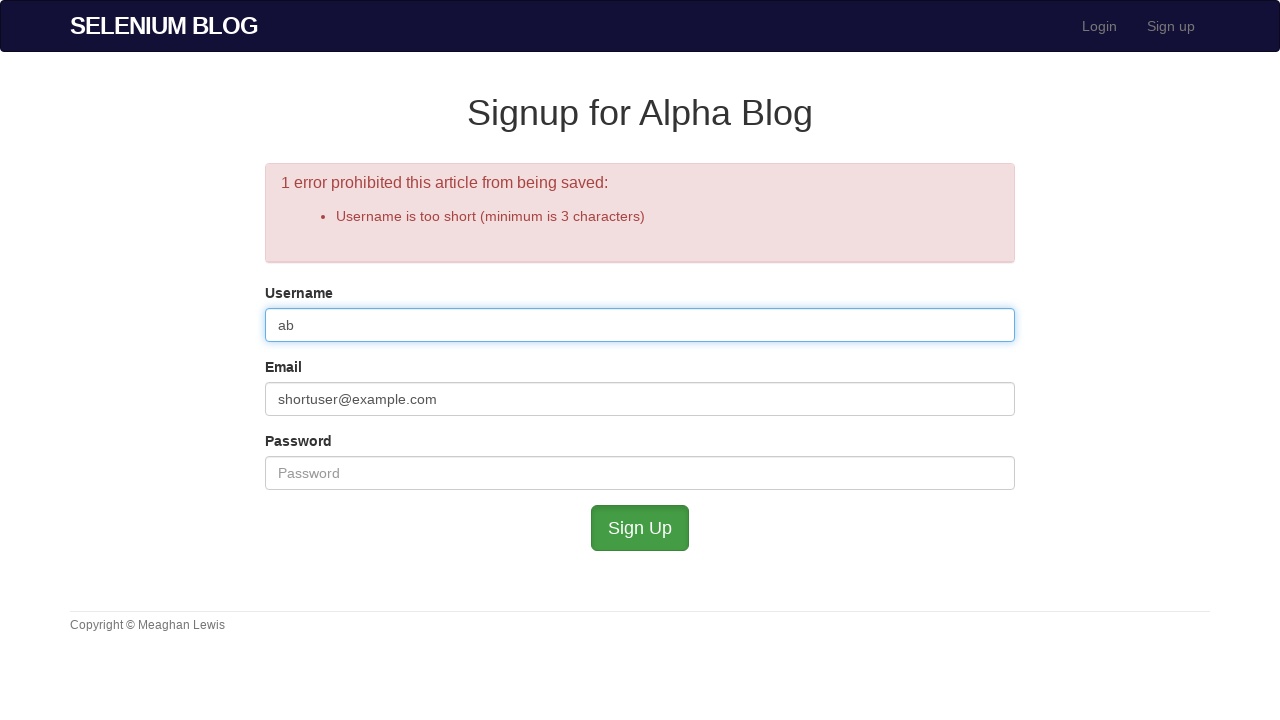

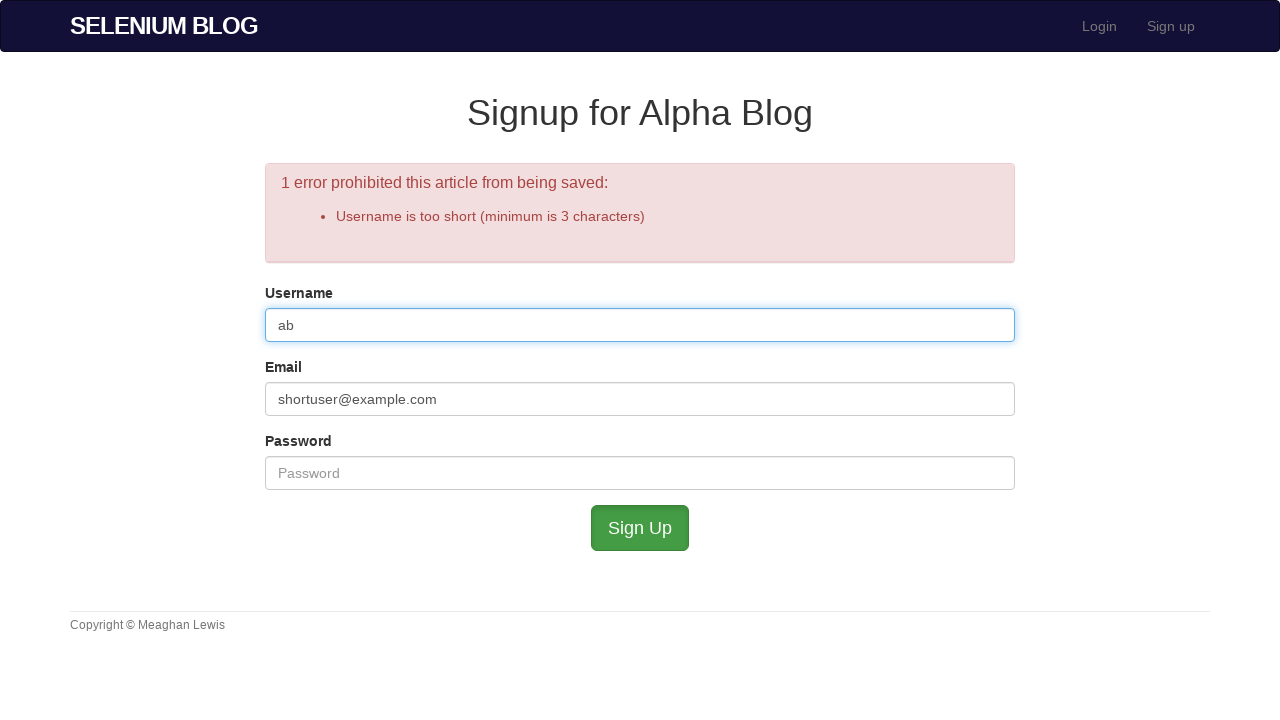